Tests scrollbar functionality by finding a hidden button and using keyboard navigation to scroll to it

Starting URL: http://uitestingplayground.com/scrollbars

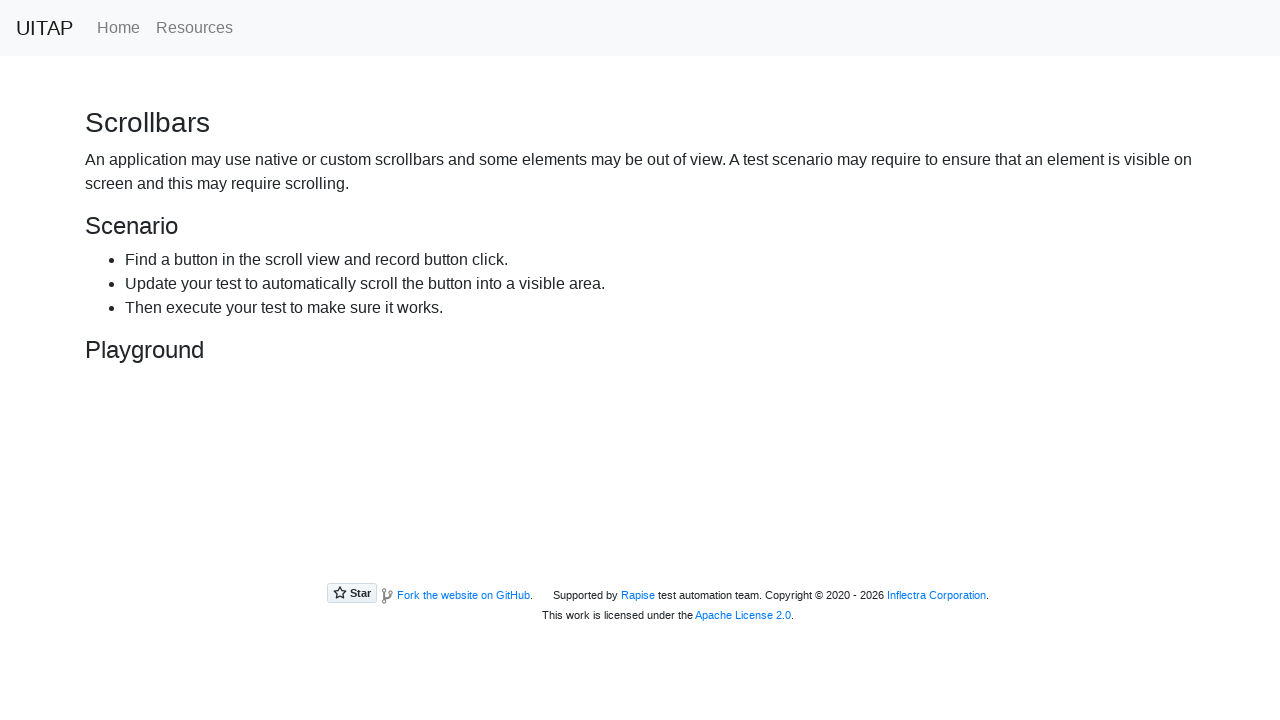

Waited for hidden button to become visible
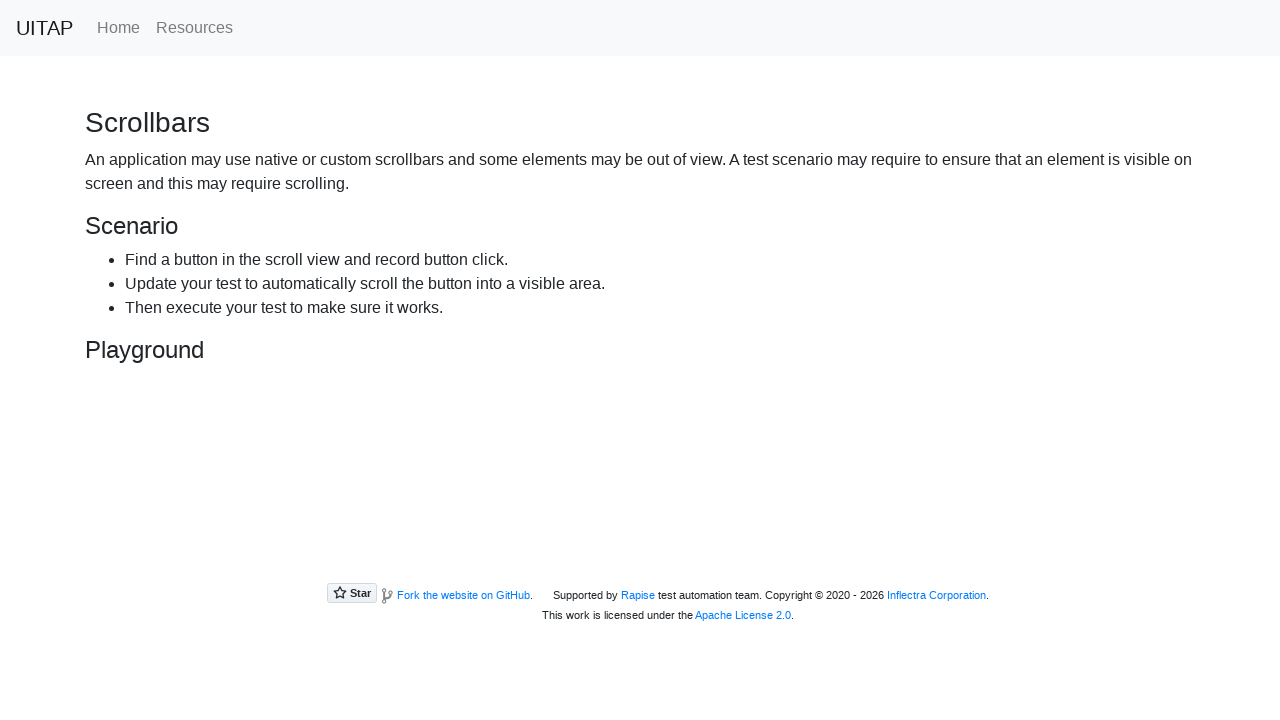

Pressed Tab key (1st time)
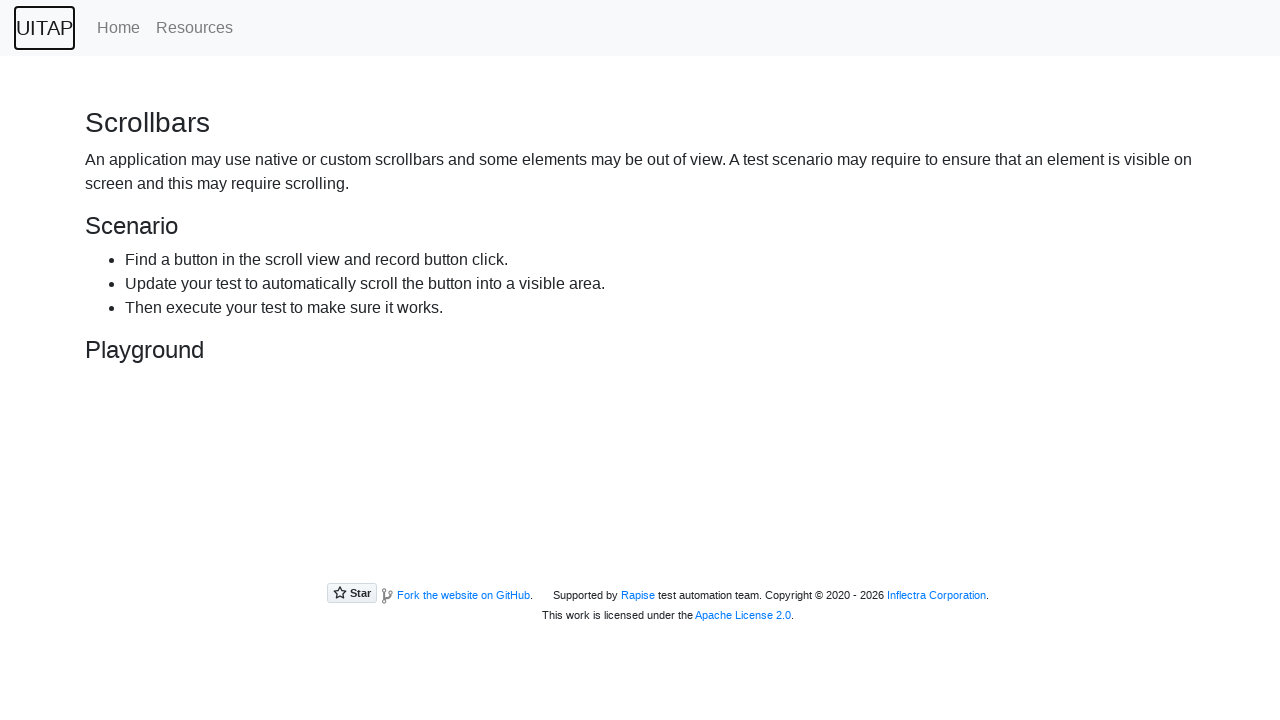

Pressed Tab key (2nd time)
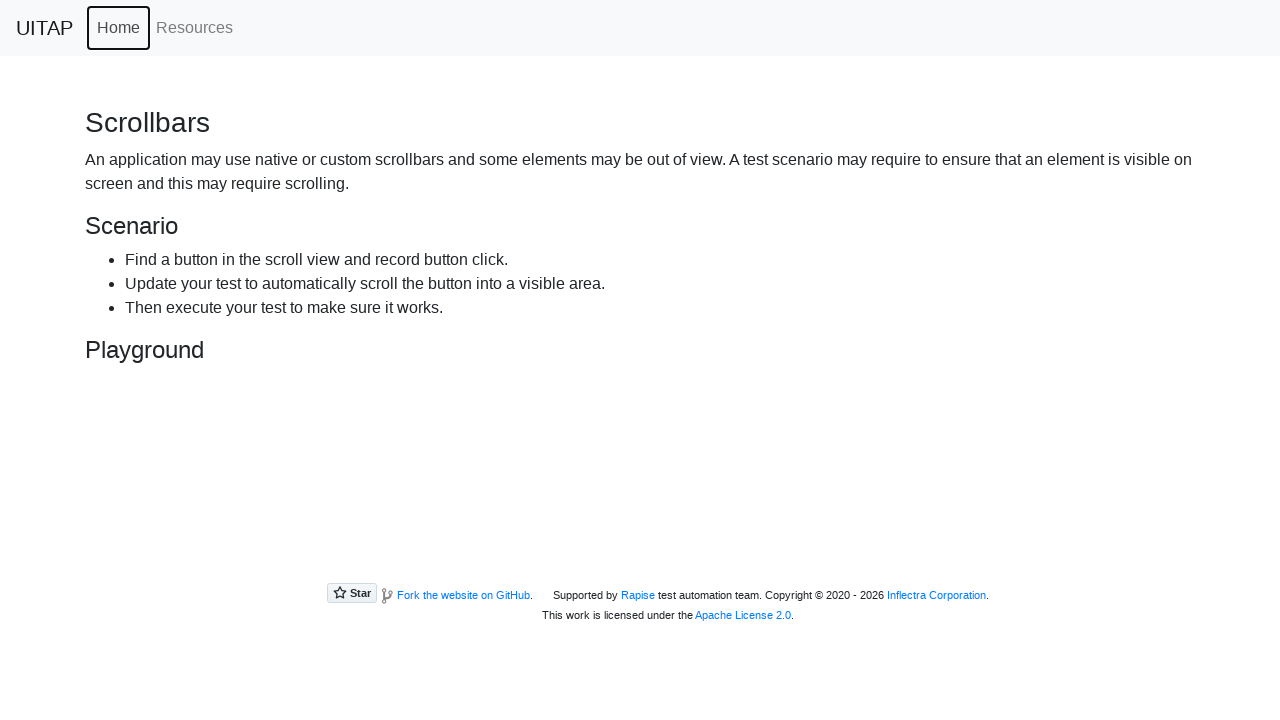

Pressed Tab key (3rd time)
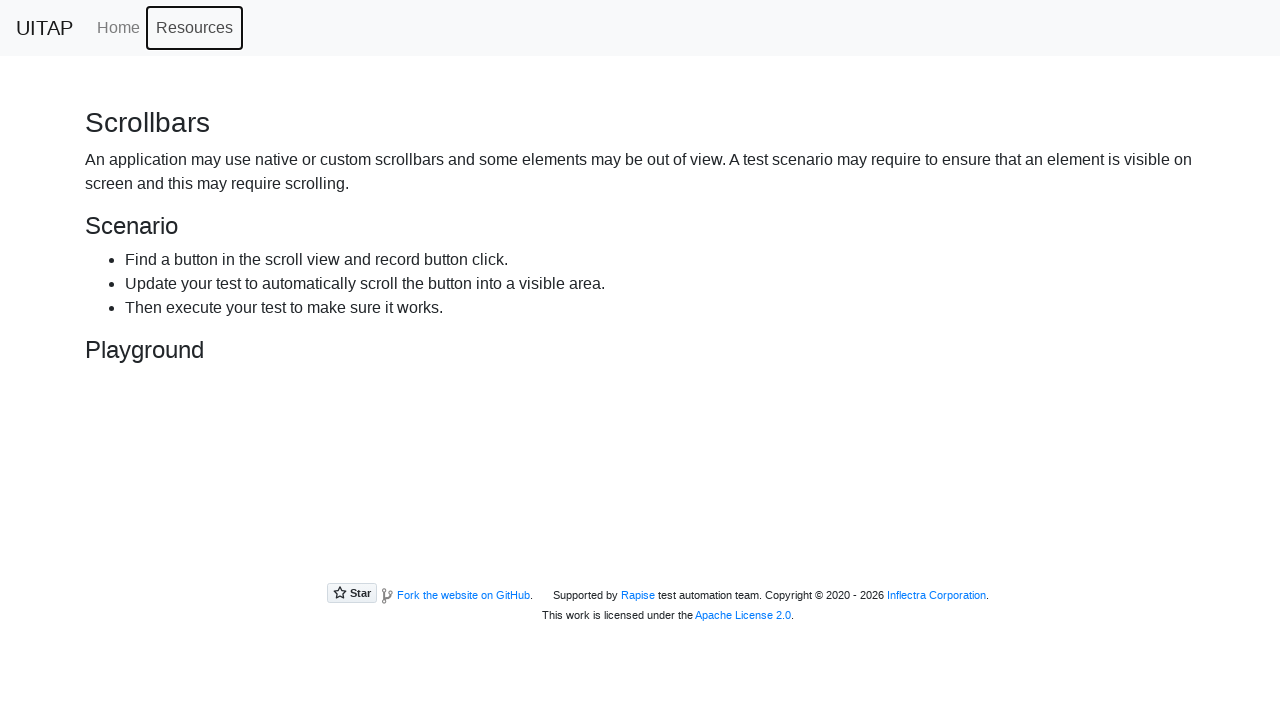

Pressed Tab key (4th time)
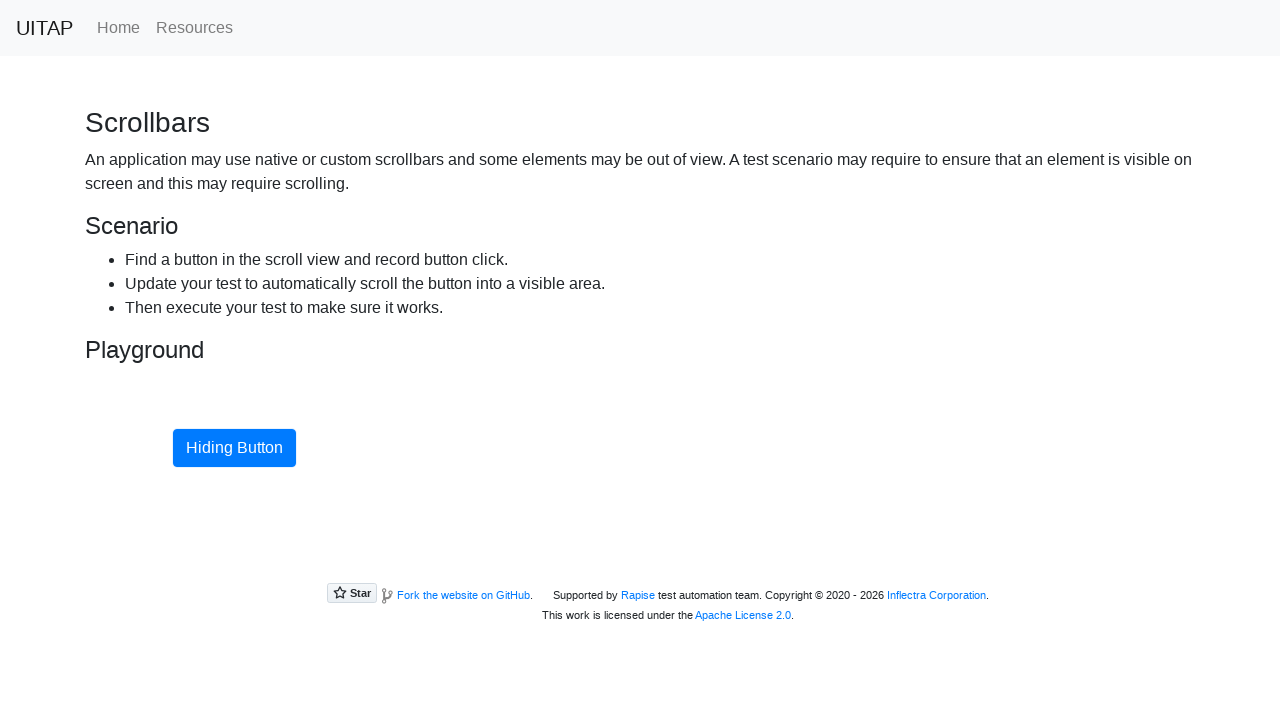

Pressed Right arrow key (1st time)
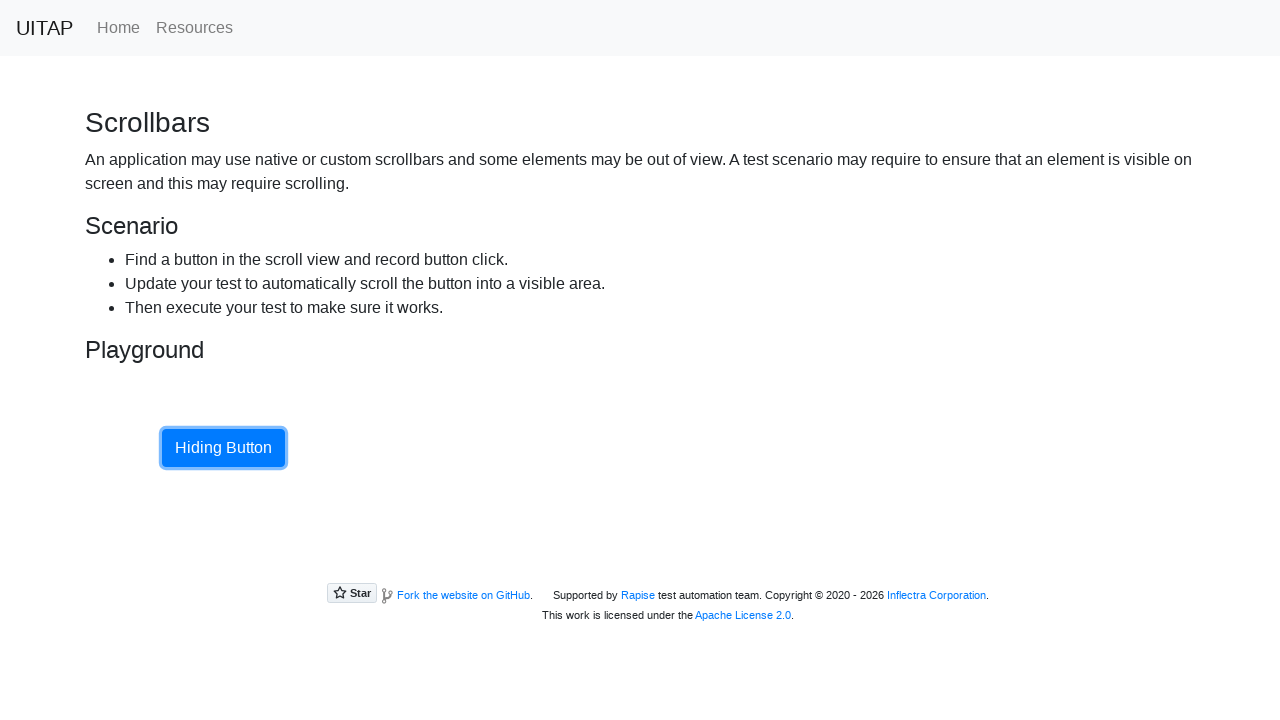

Pressed Right arrow key (2nd time)
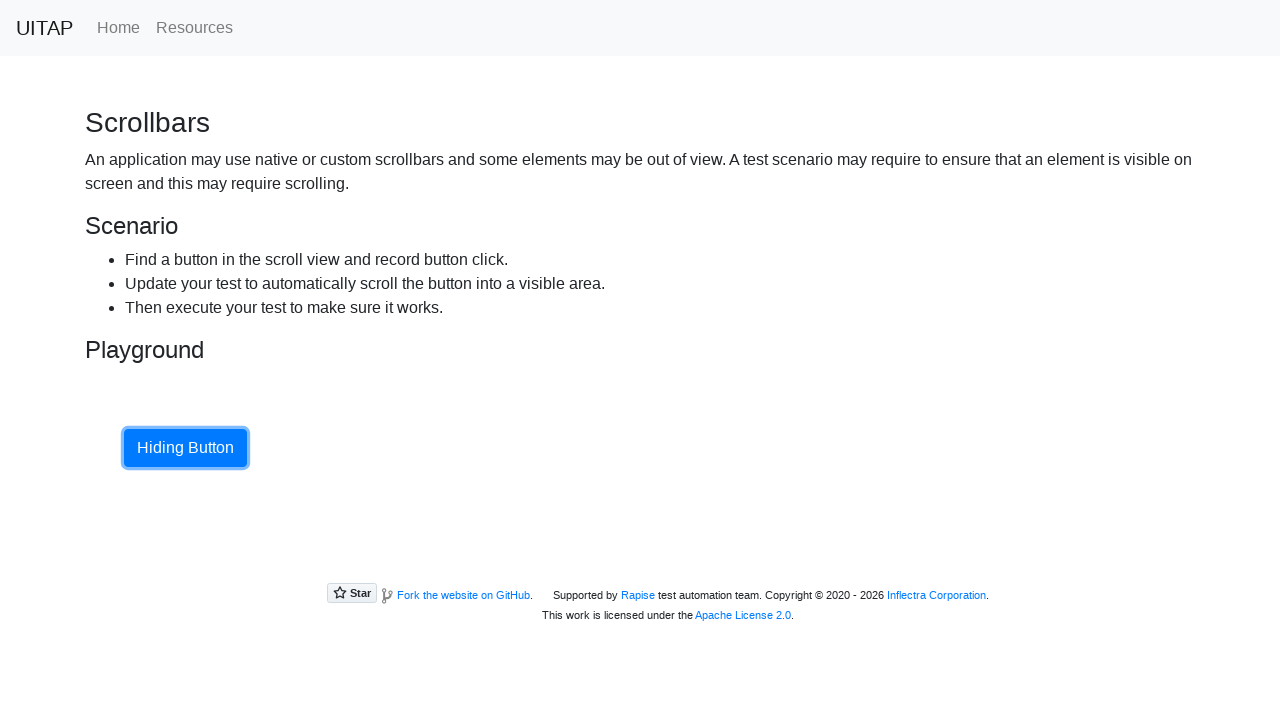

Pressed Right arrow key (3rd time)
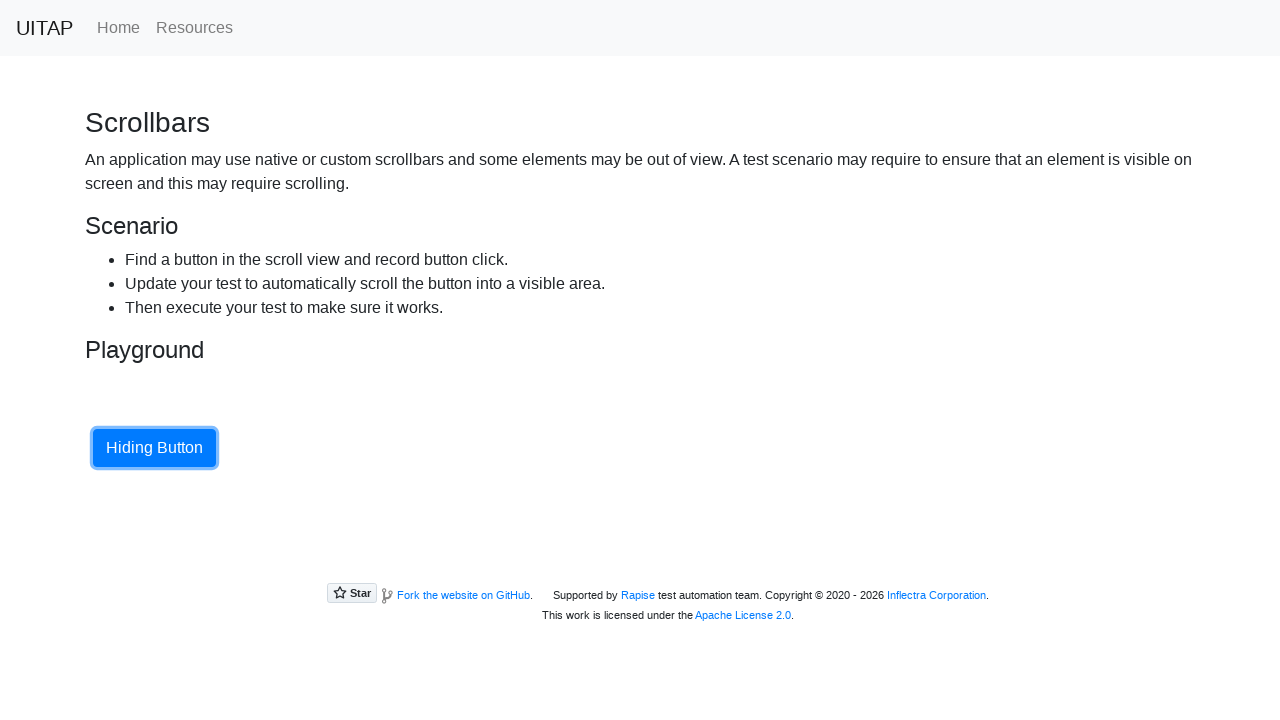

Pressed Down arrow key (1st time)
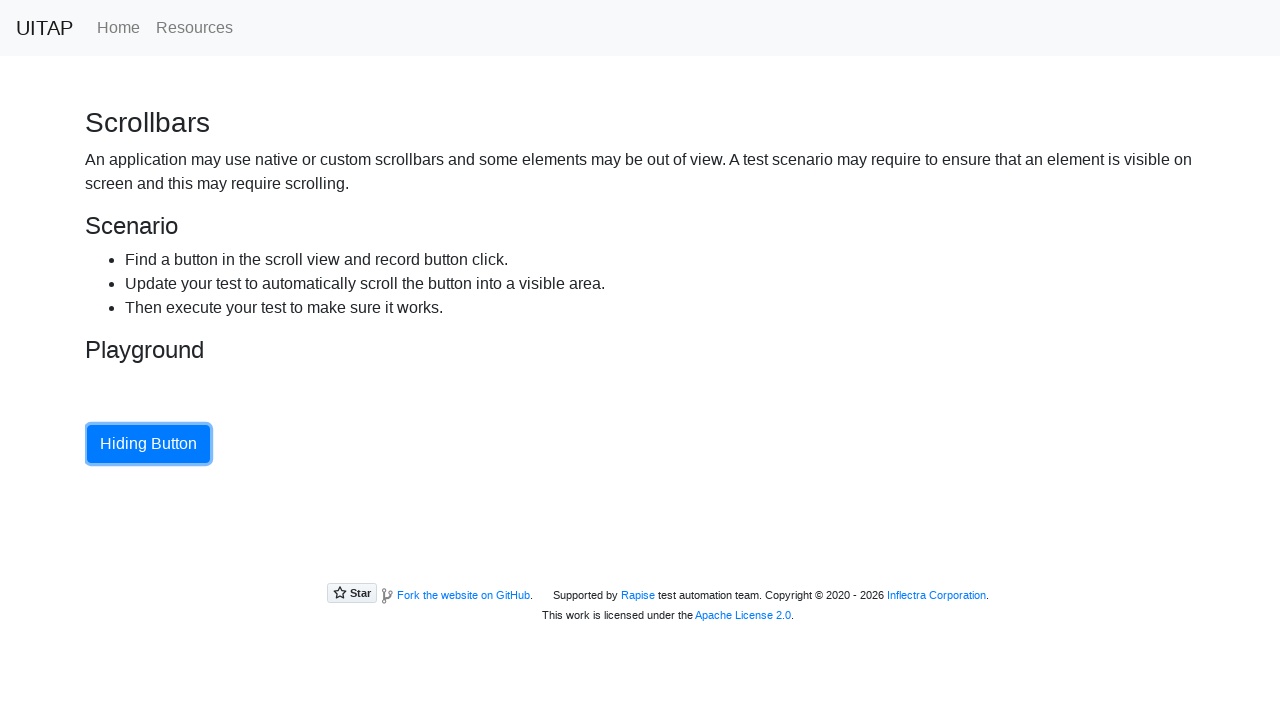

Pressed Down arrow key (2nd time)
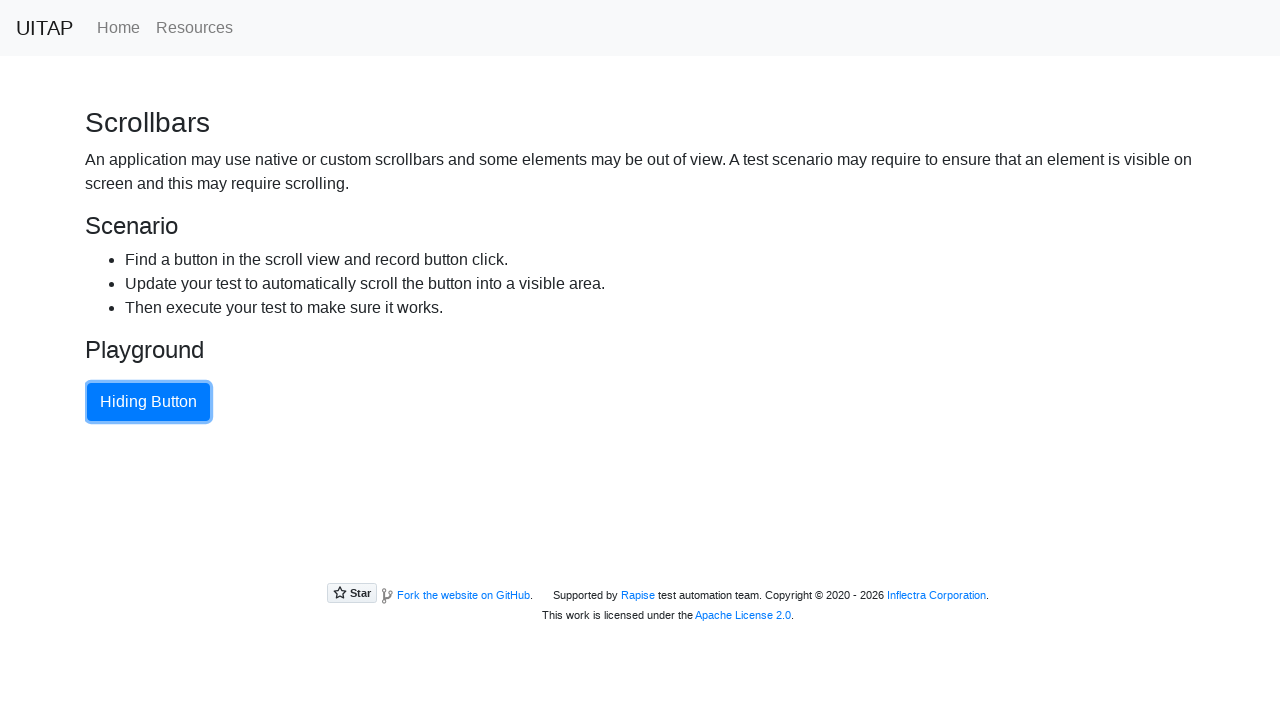

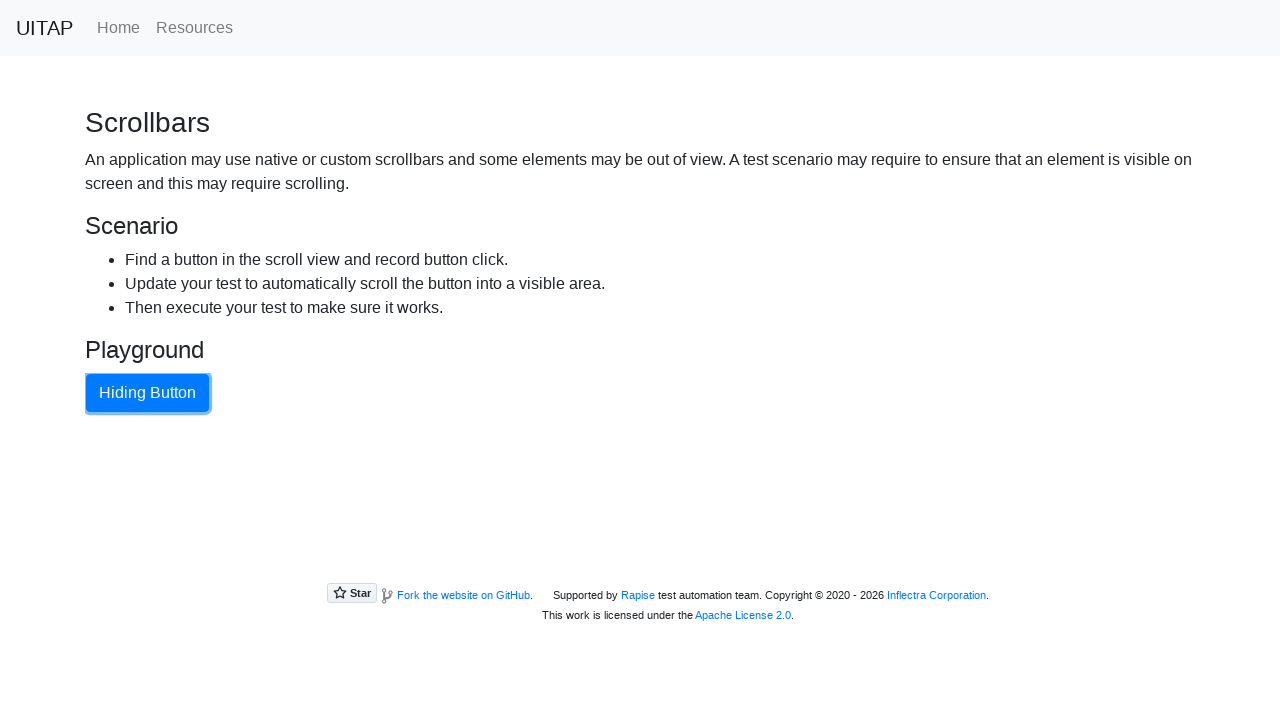